Tests iframe handling by switching between single and nested frames, filling text inputs in each frame, and navigating between different sections

Starting URL: http://demo.automationtesting.in/Frames.html

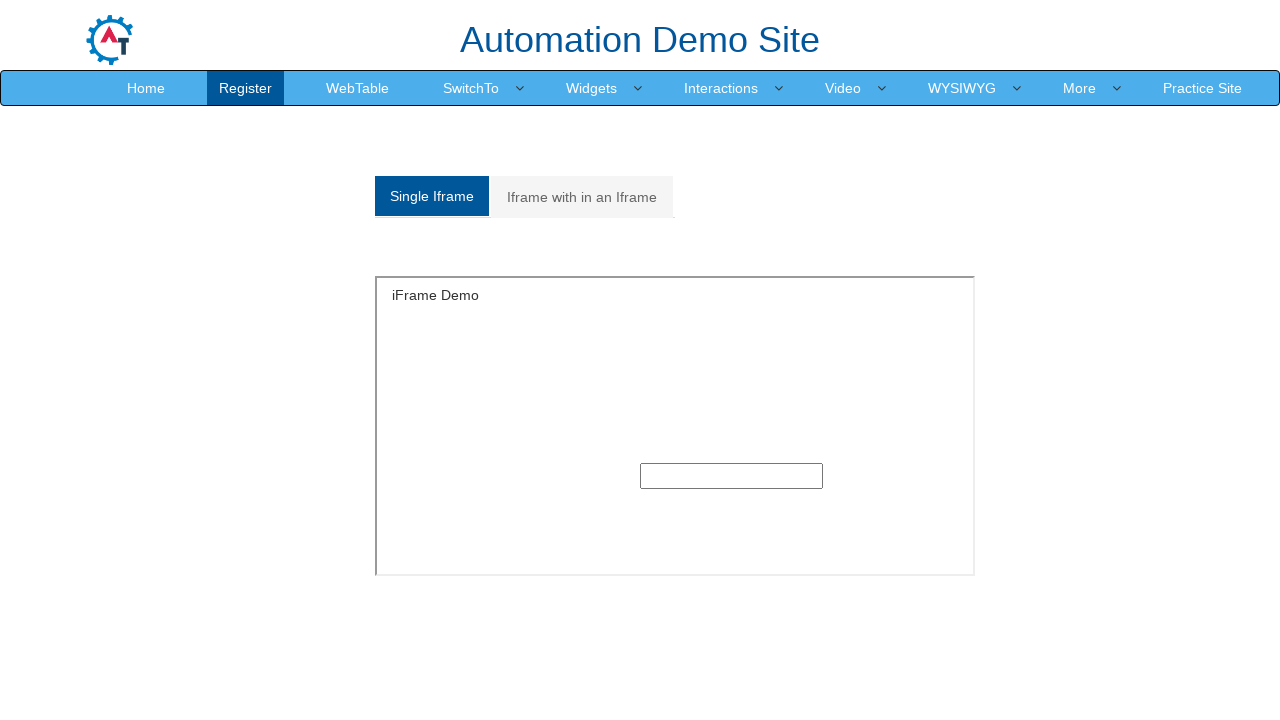

Located single iframe element
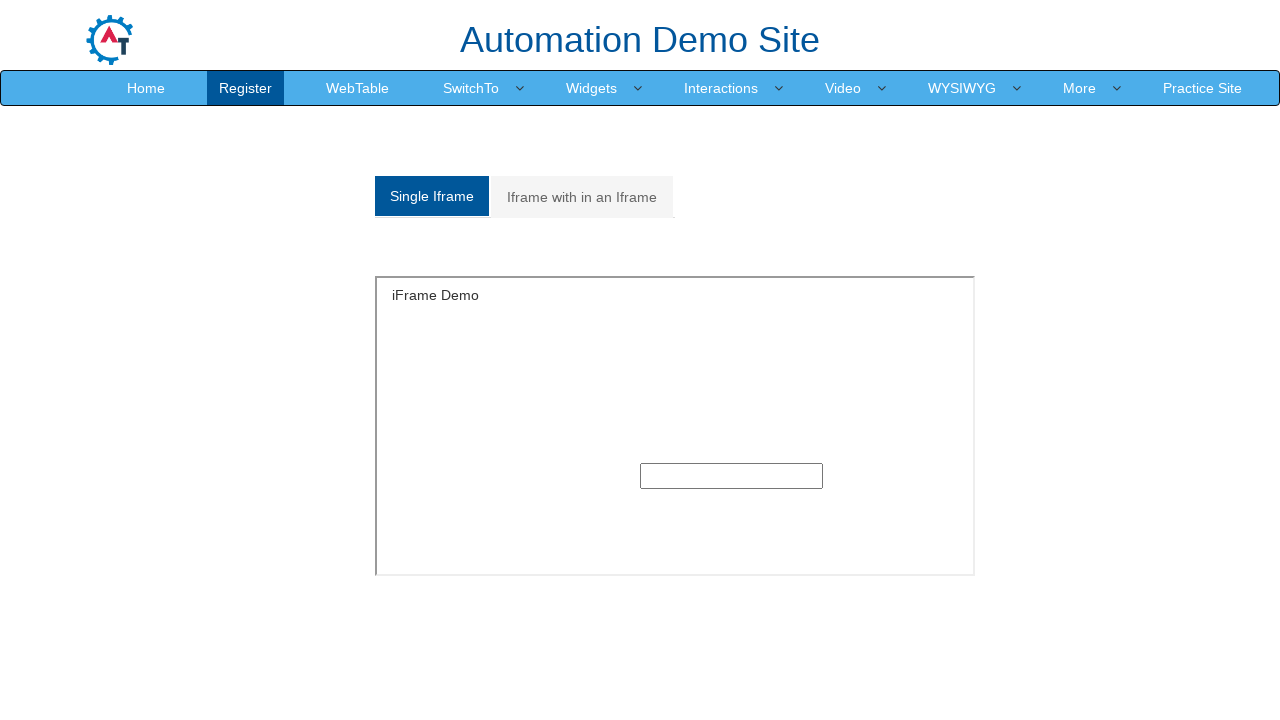

Filled text input in single frame with 'Single frame opening' on iframe[id='singleframe'] >> internal:control=enter-frame >> input[type='text']
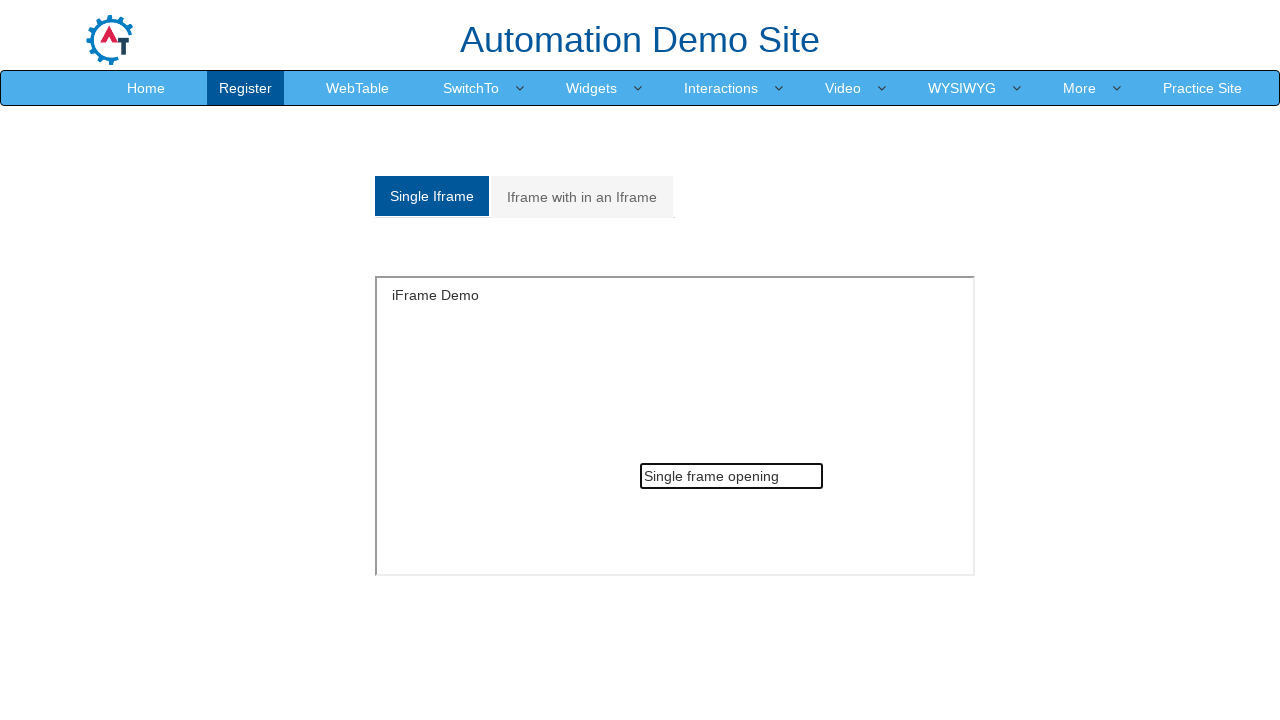

Clicked on Multiple frames tab at (582, 197) on a[href='#Multiple']
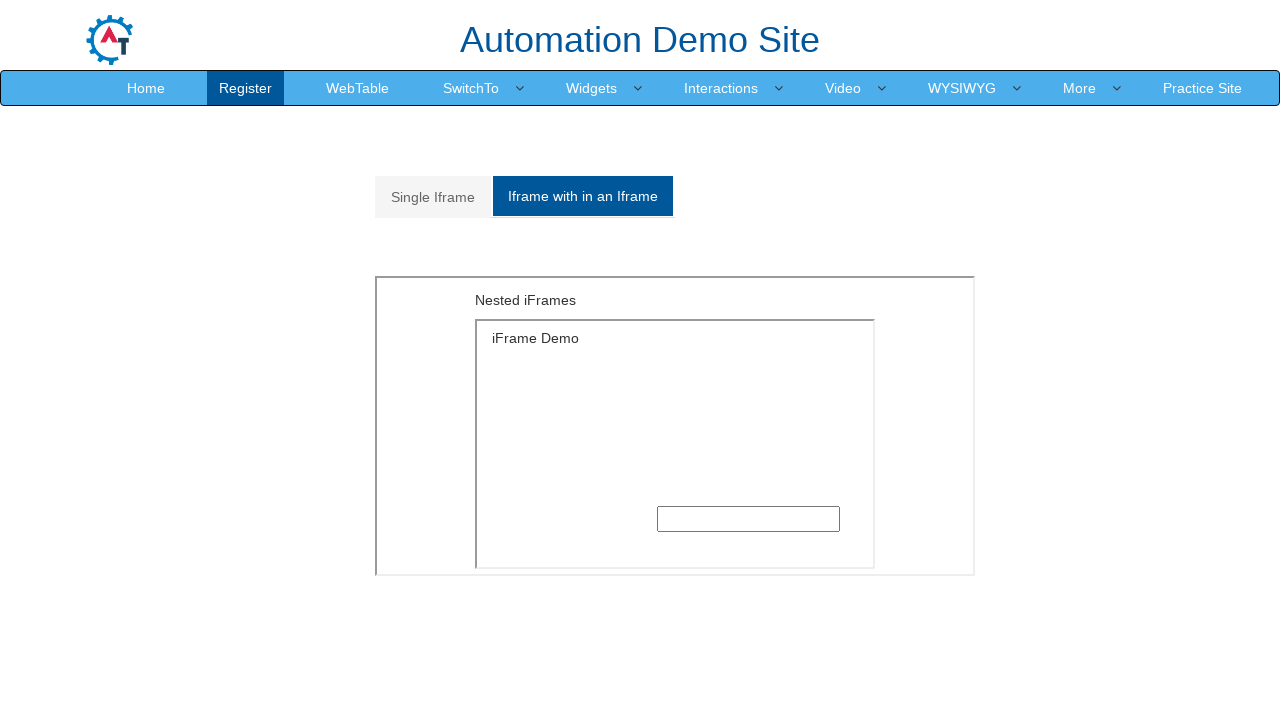

Located outer iframe with src='MultipleFrames.html'
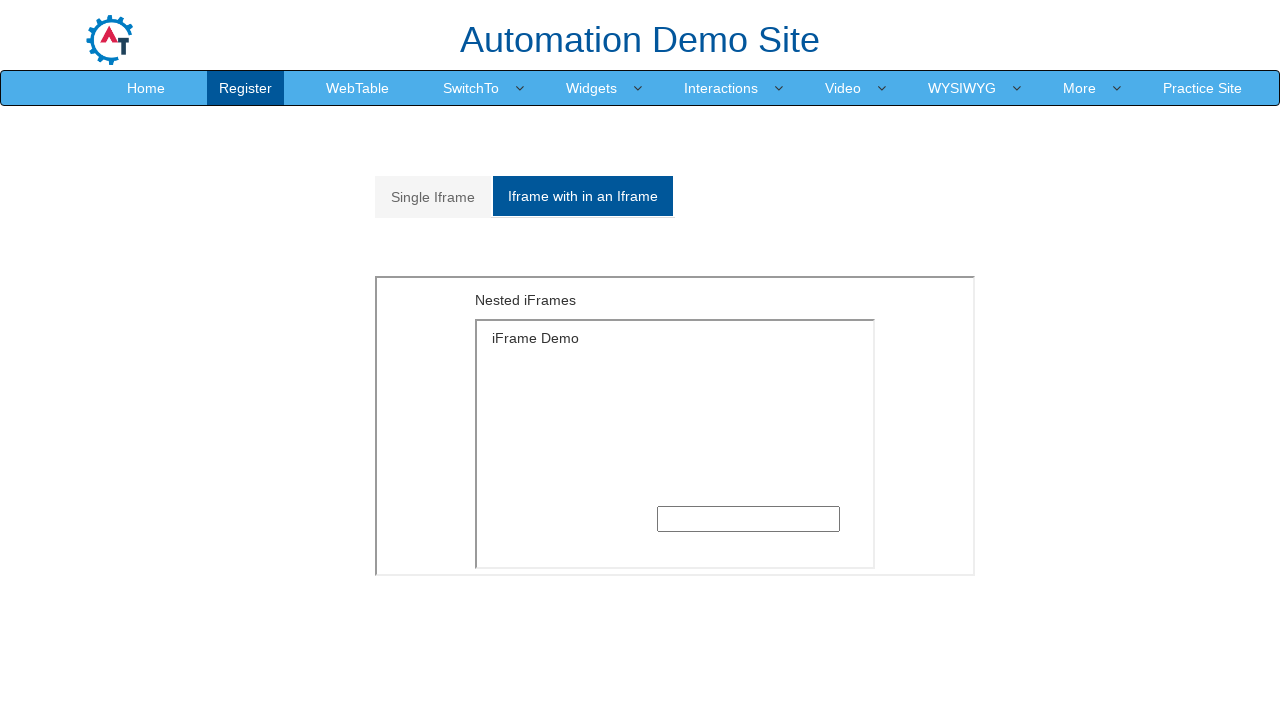

Located inner iframe with src='SingleFrame.html' nested within outer frame
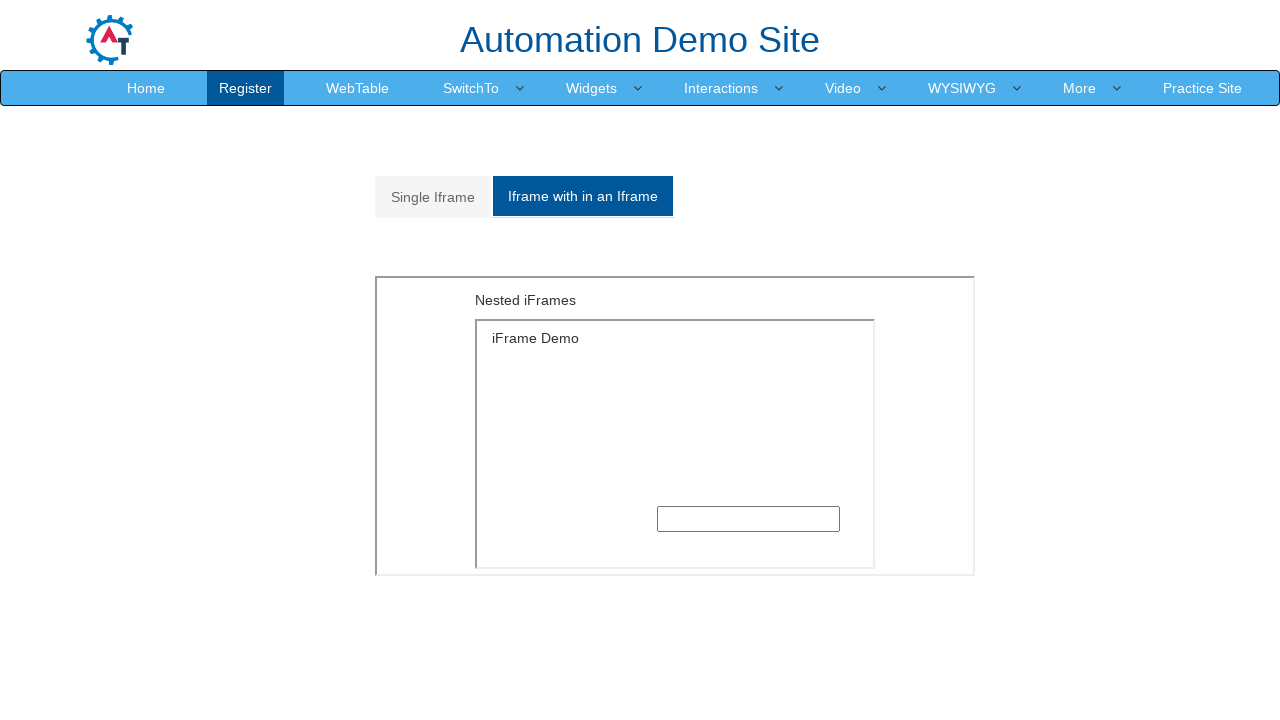

Filled text input in nested inner frame with 'Multiple frame opening' on iframe[src='MultipleFrames.html'] >> internal:control=enter-frame >> iframe[src=
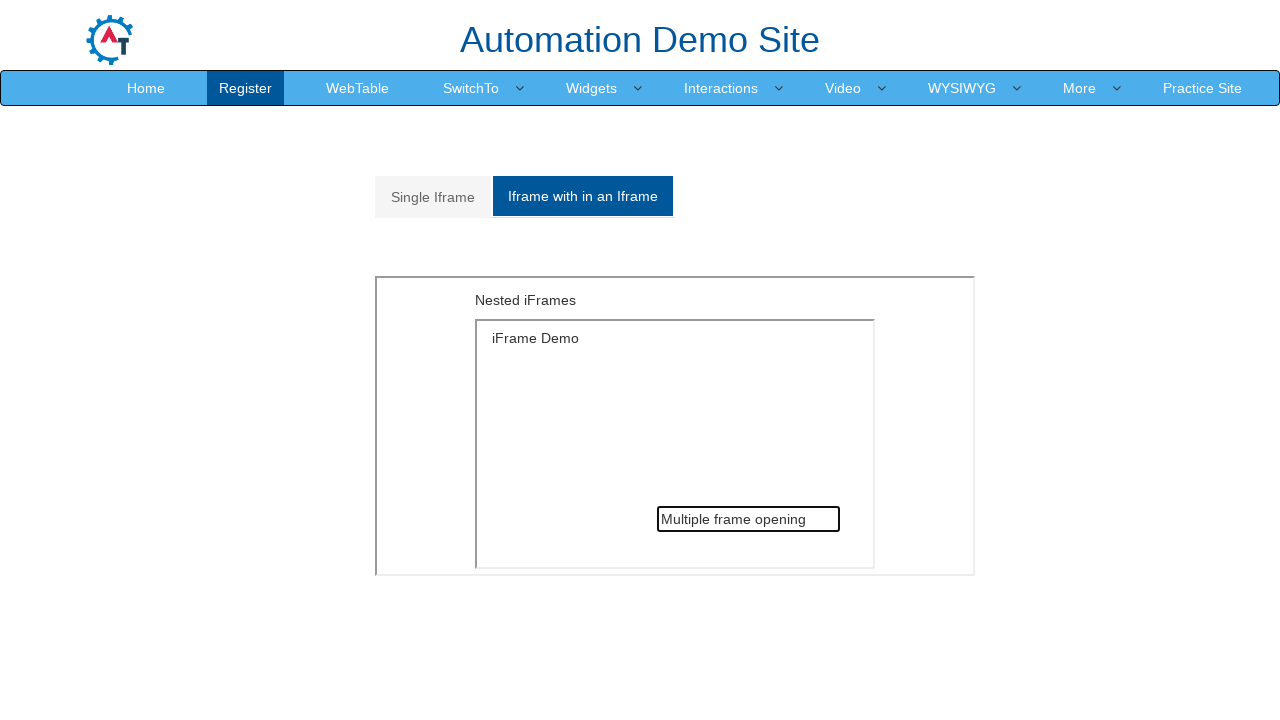

Clicked on Video tab at (843, 88) on a:text('Video')
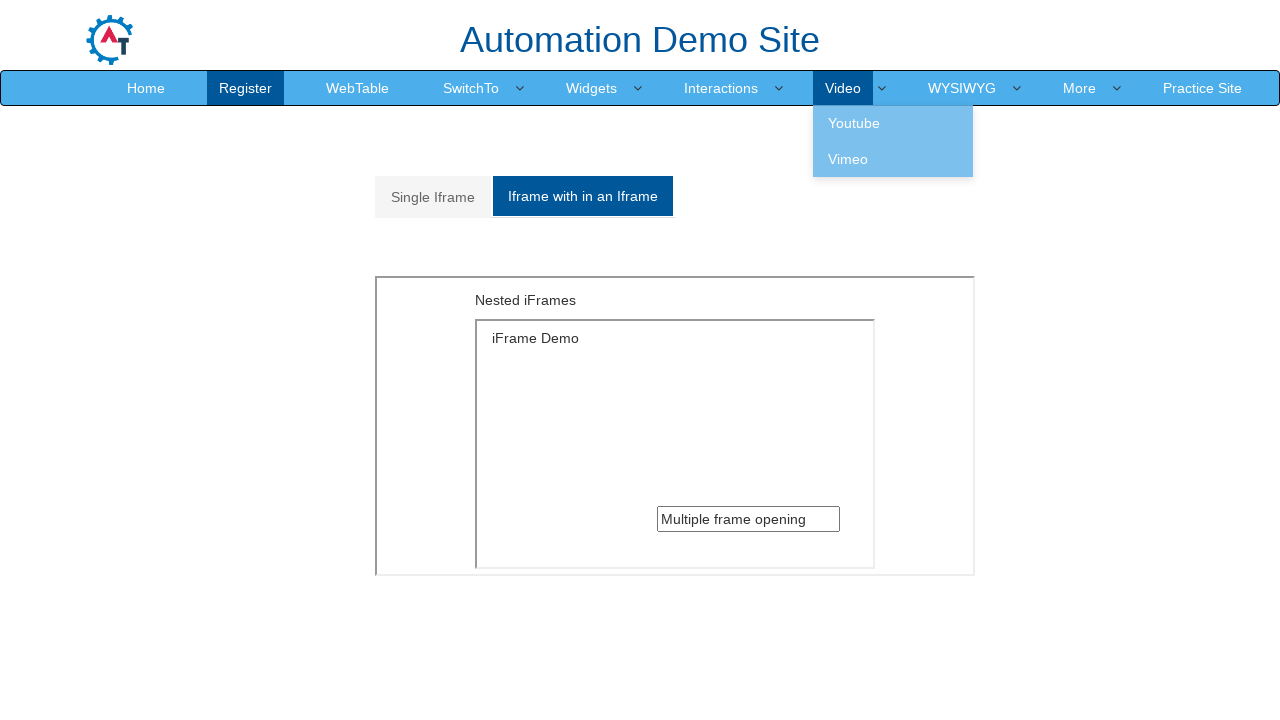

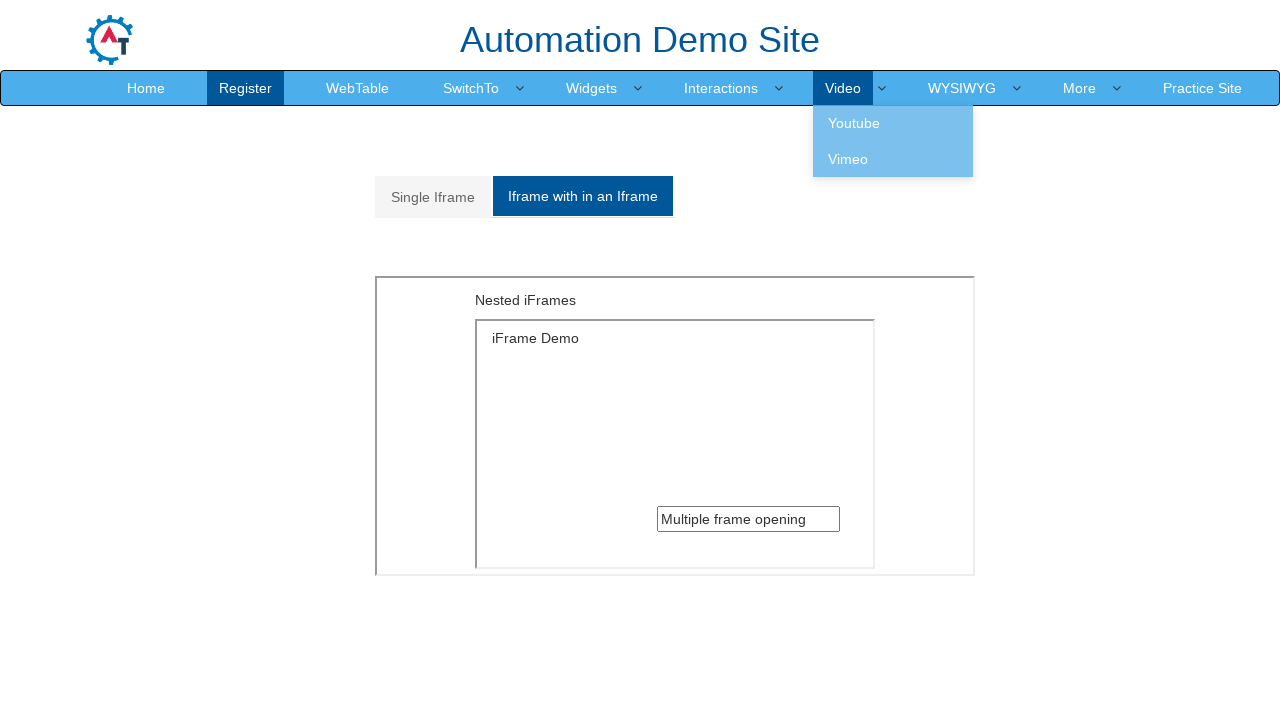